Tests multiple window handling by opening a new window, switching to it to verify text, then returning to the parent window

Starting URL: https://the-internet.herokuapp.com/

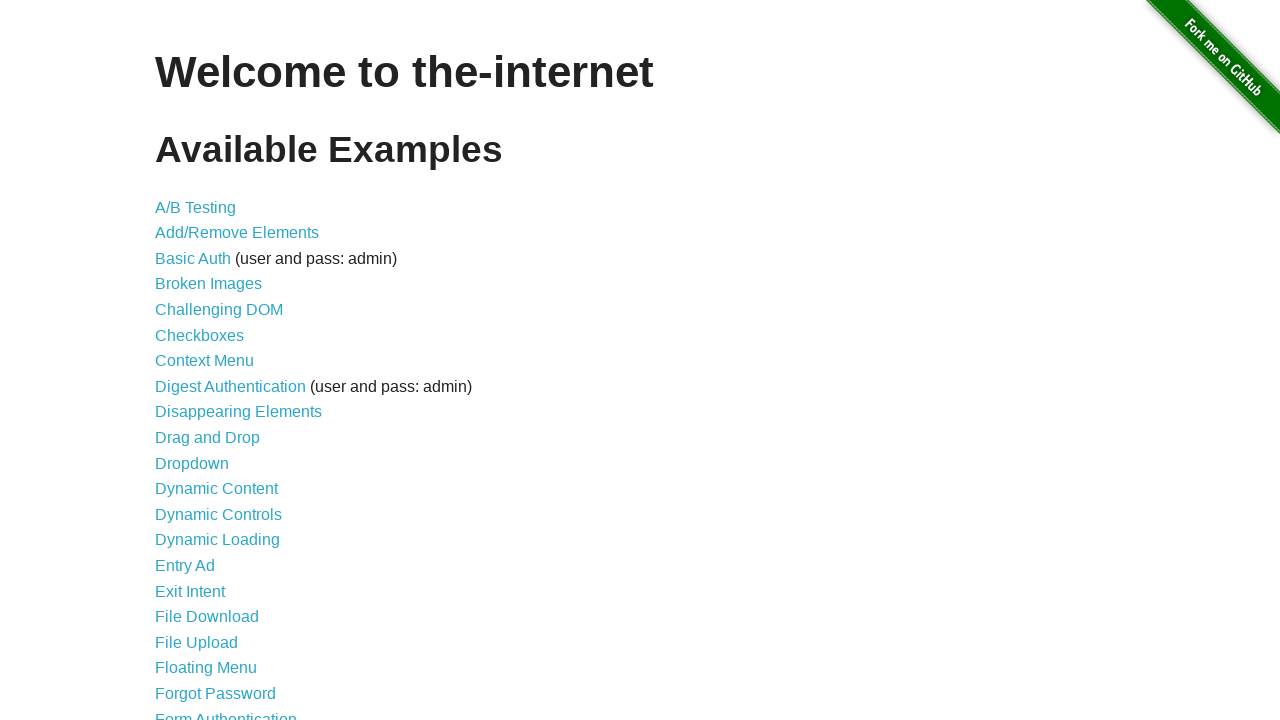

Clicked on Multiple Windows link at (218, 369) on text=Multiple Windows
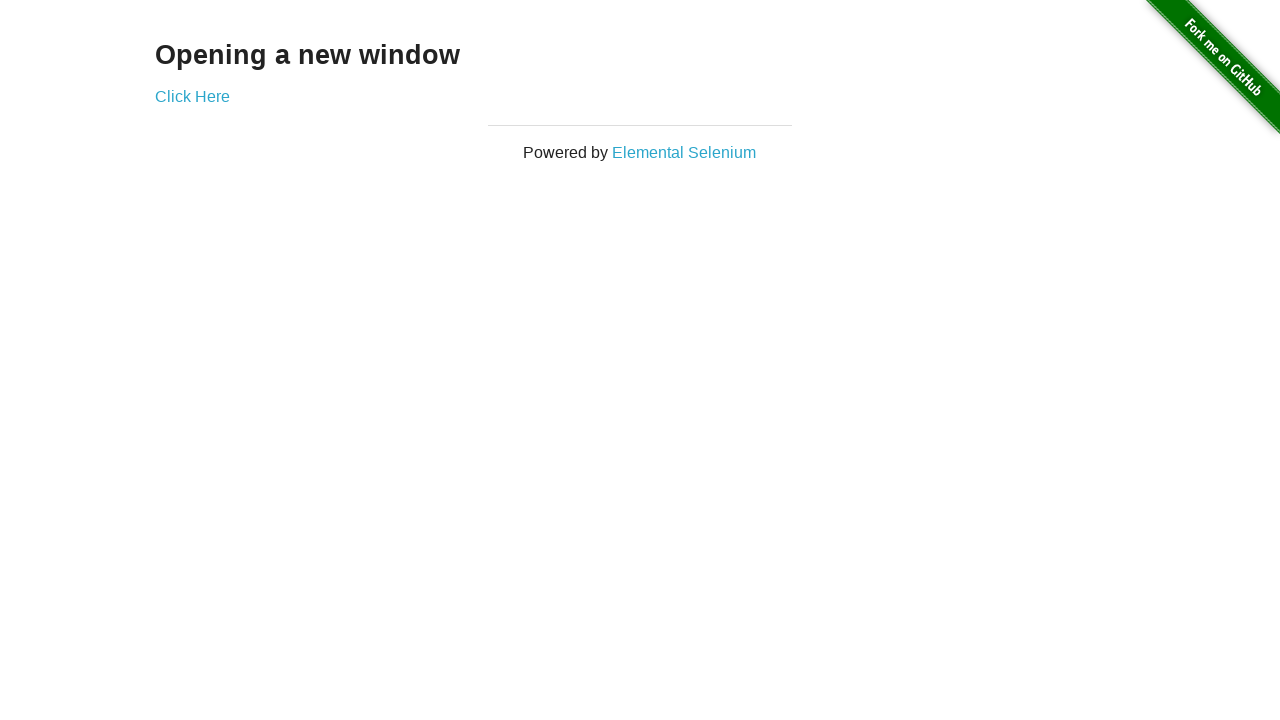

Clicked 'Click Here' link to open new window at (192, 96) on text=Click Here
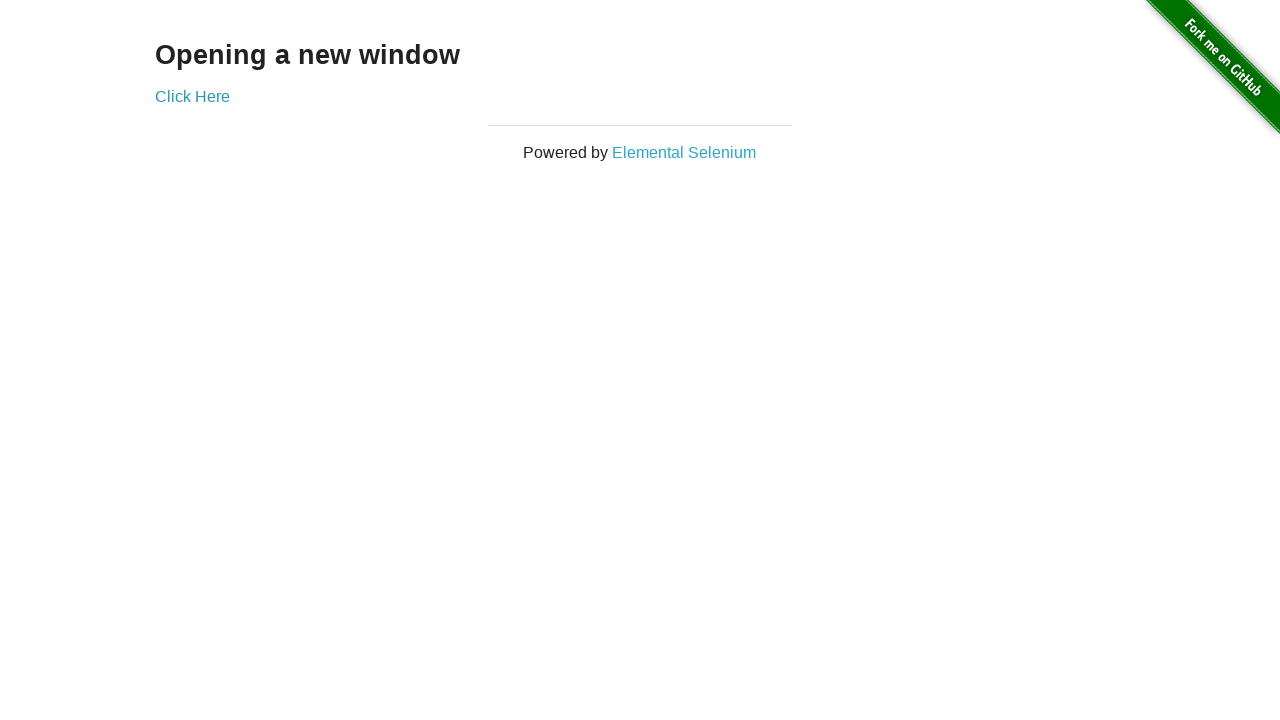

New window opened and captured
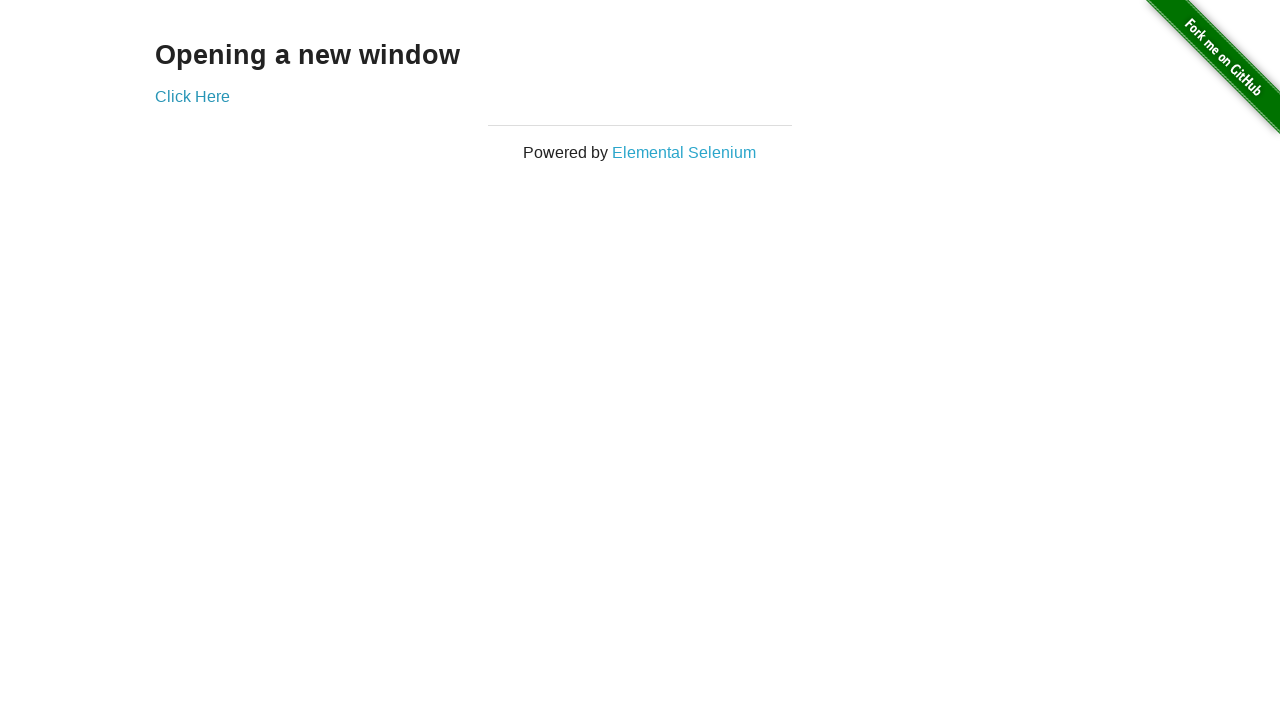

Waited for h3 element in new window to load
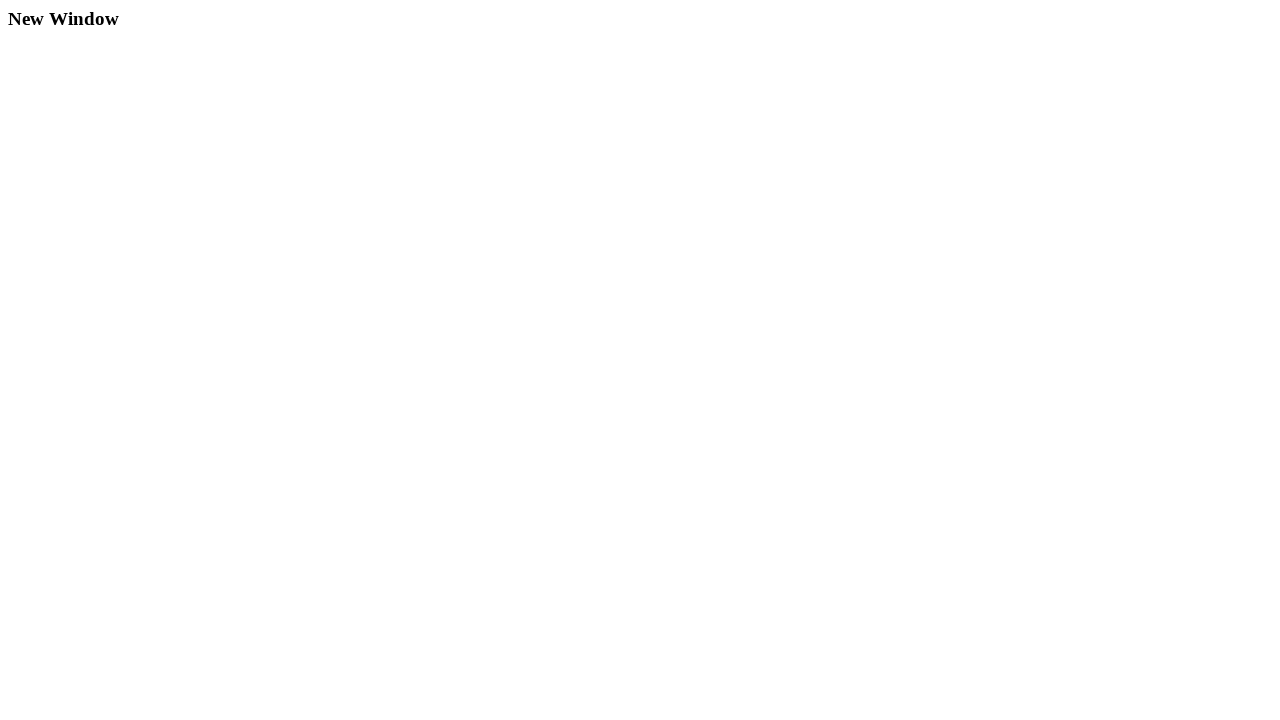

Verified new window contains heading 'New Window'
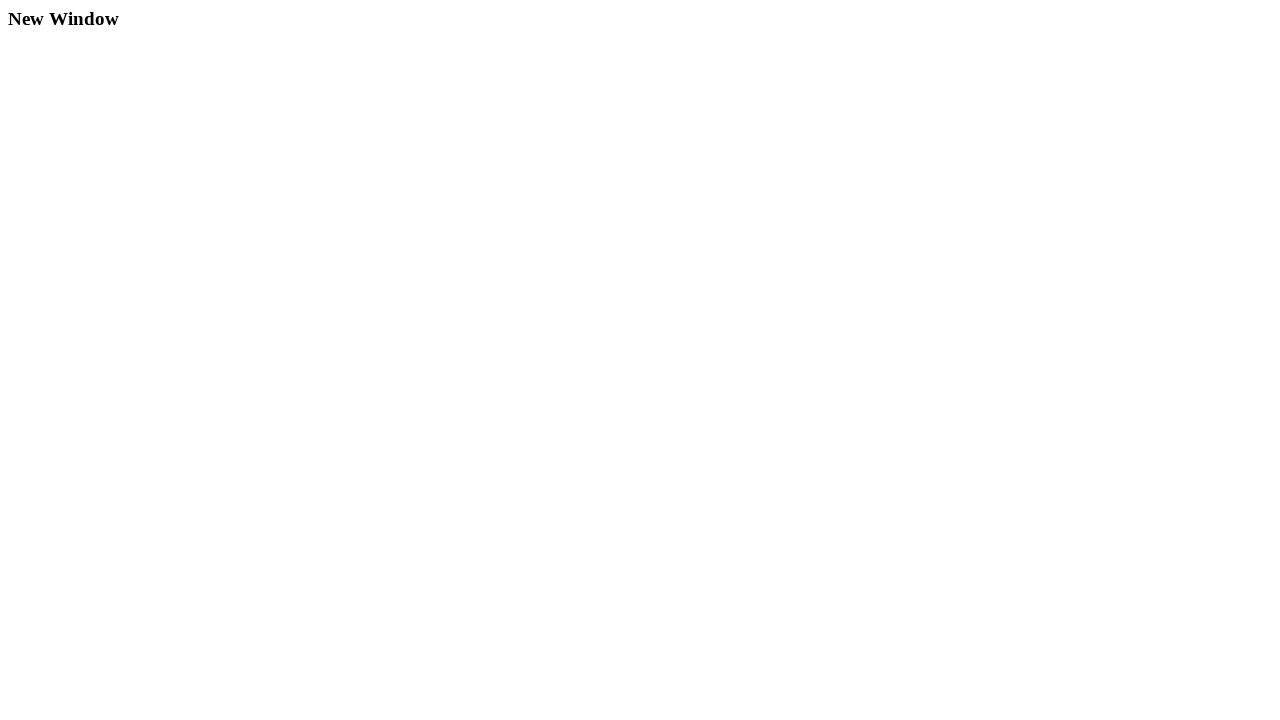

Verified original window contains heading 'Opening a new window'
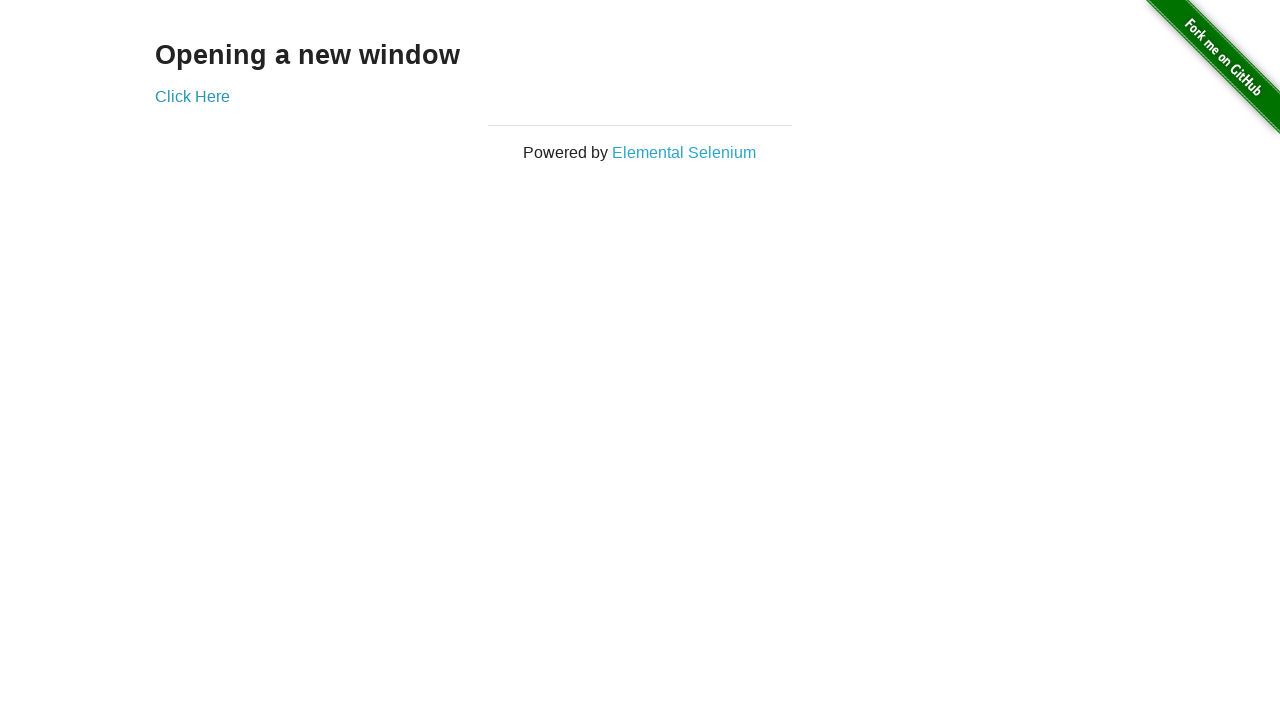

Closed the new window
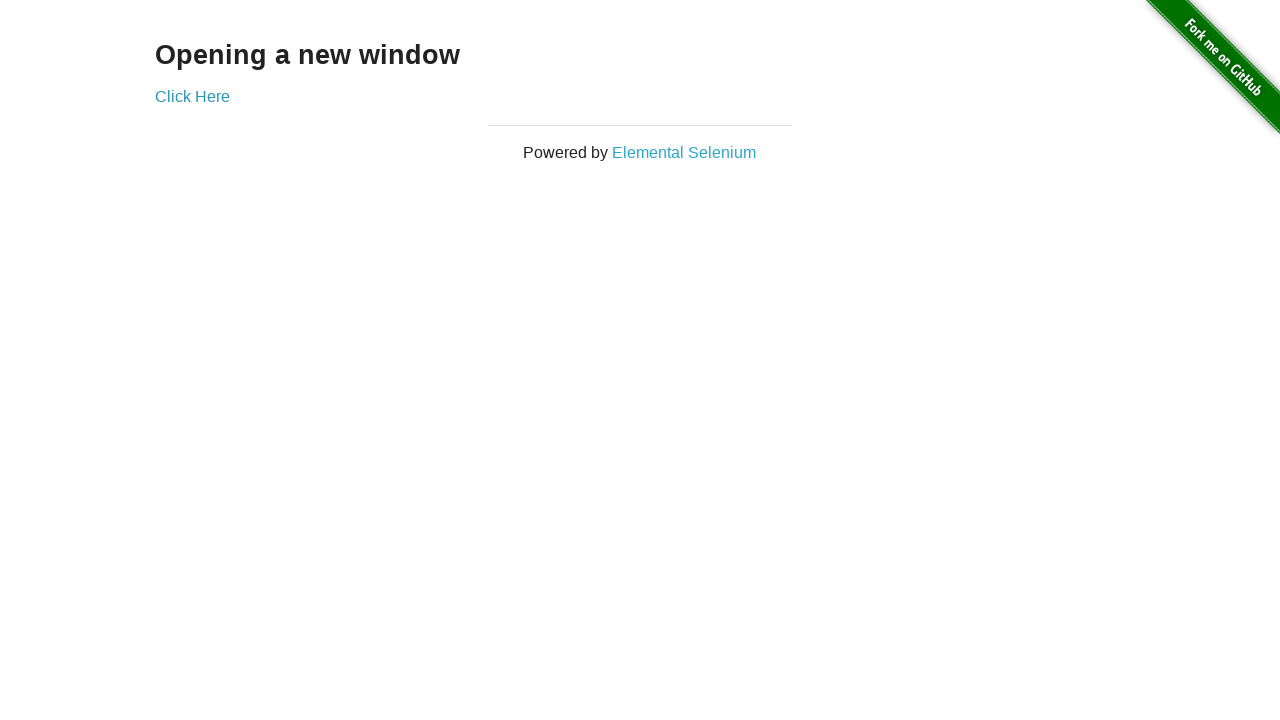

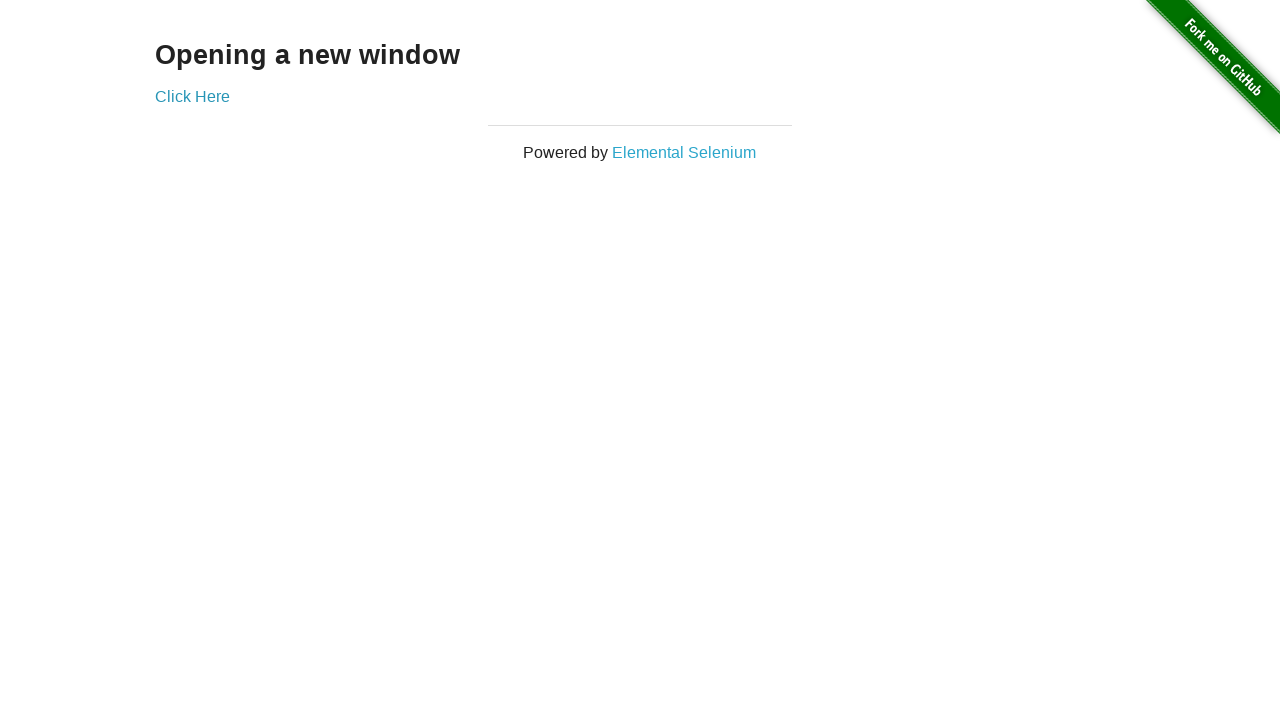